Opens the OrangeHRM demo application, maximizes the browser window, and verifies the page loads successfully

Starting URL: https://opensource-demo.orangehrmlive.com/

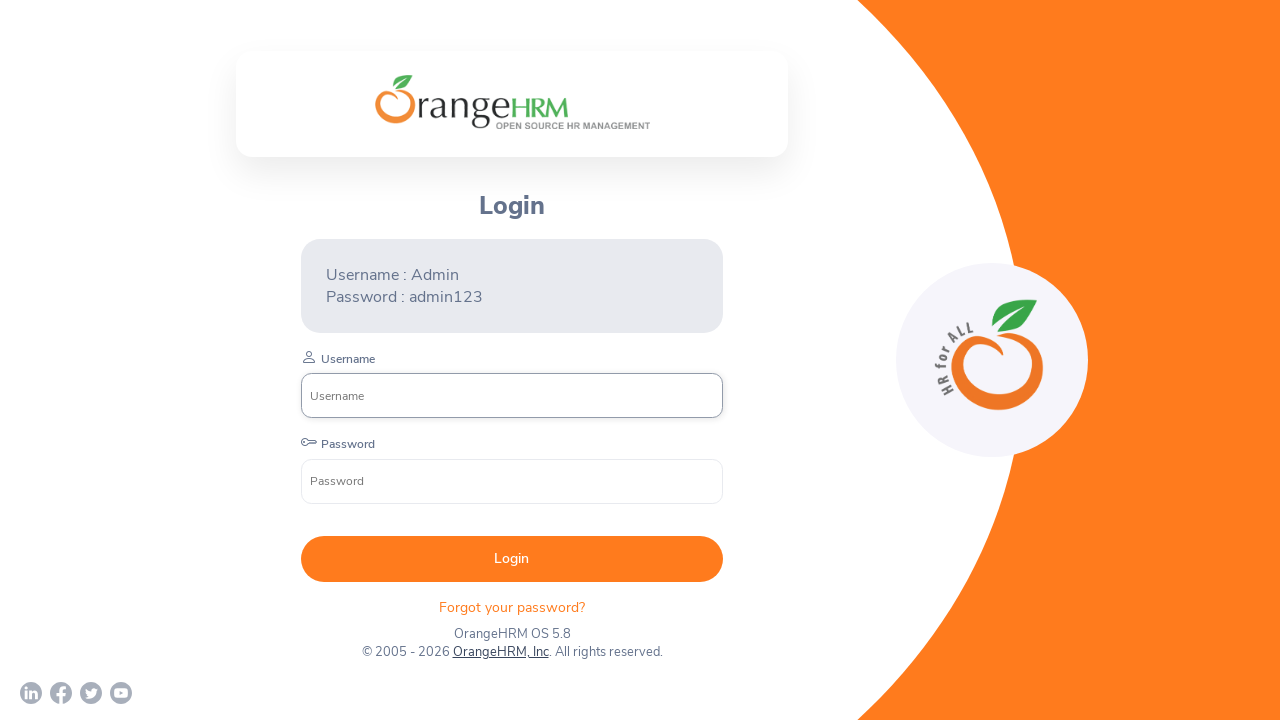

Navigated to OrangeHRM demo application
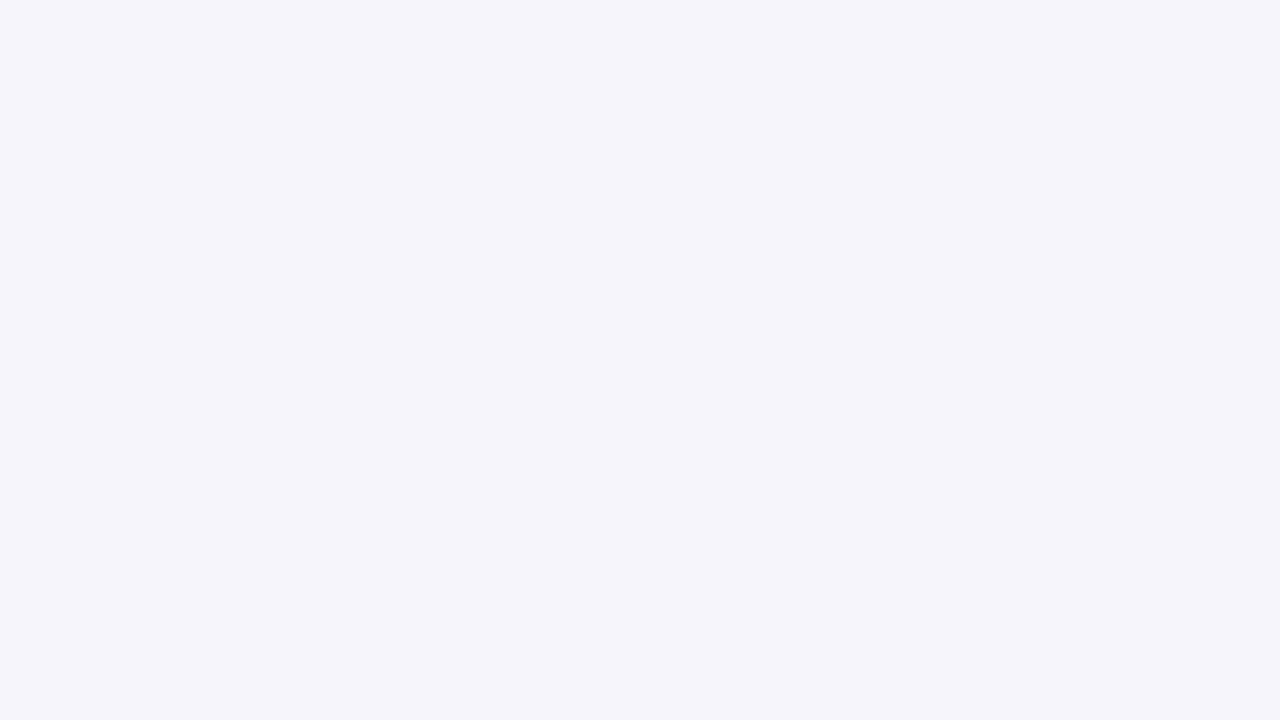

Maximized browser window to 1920x1080
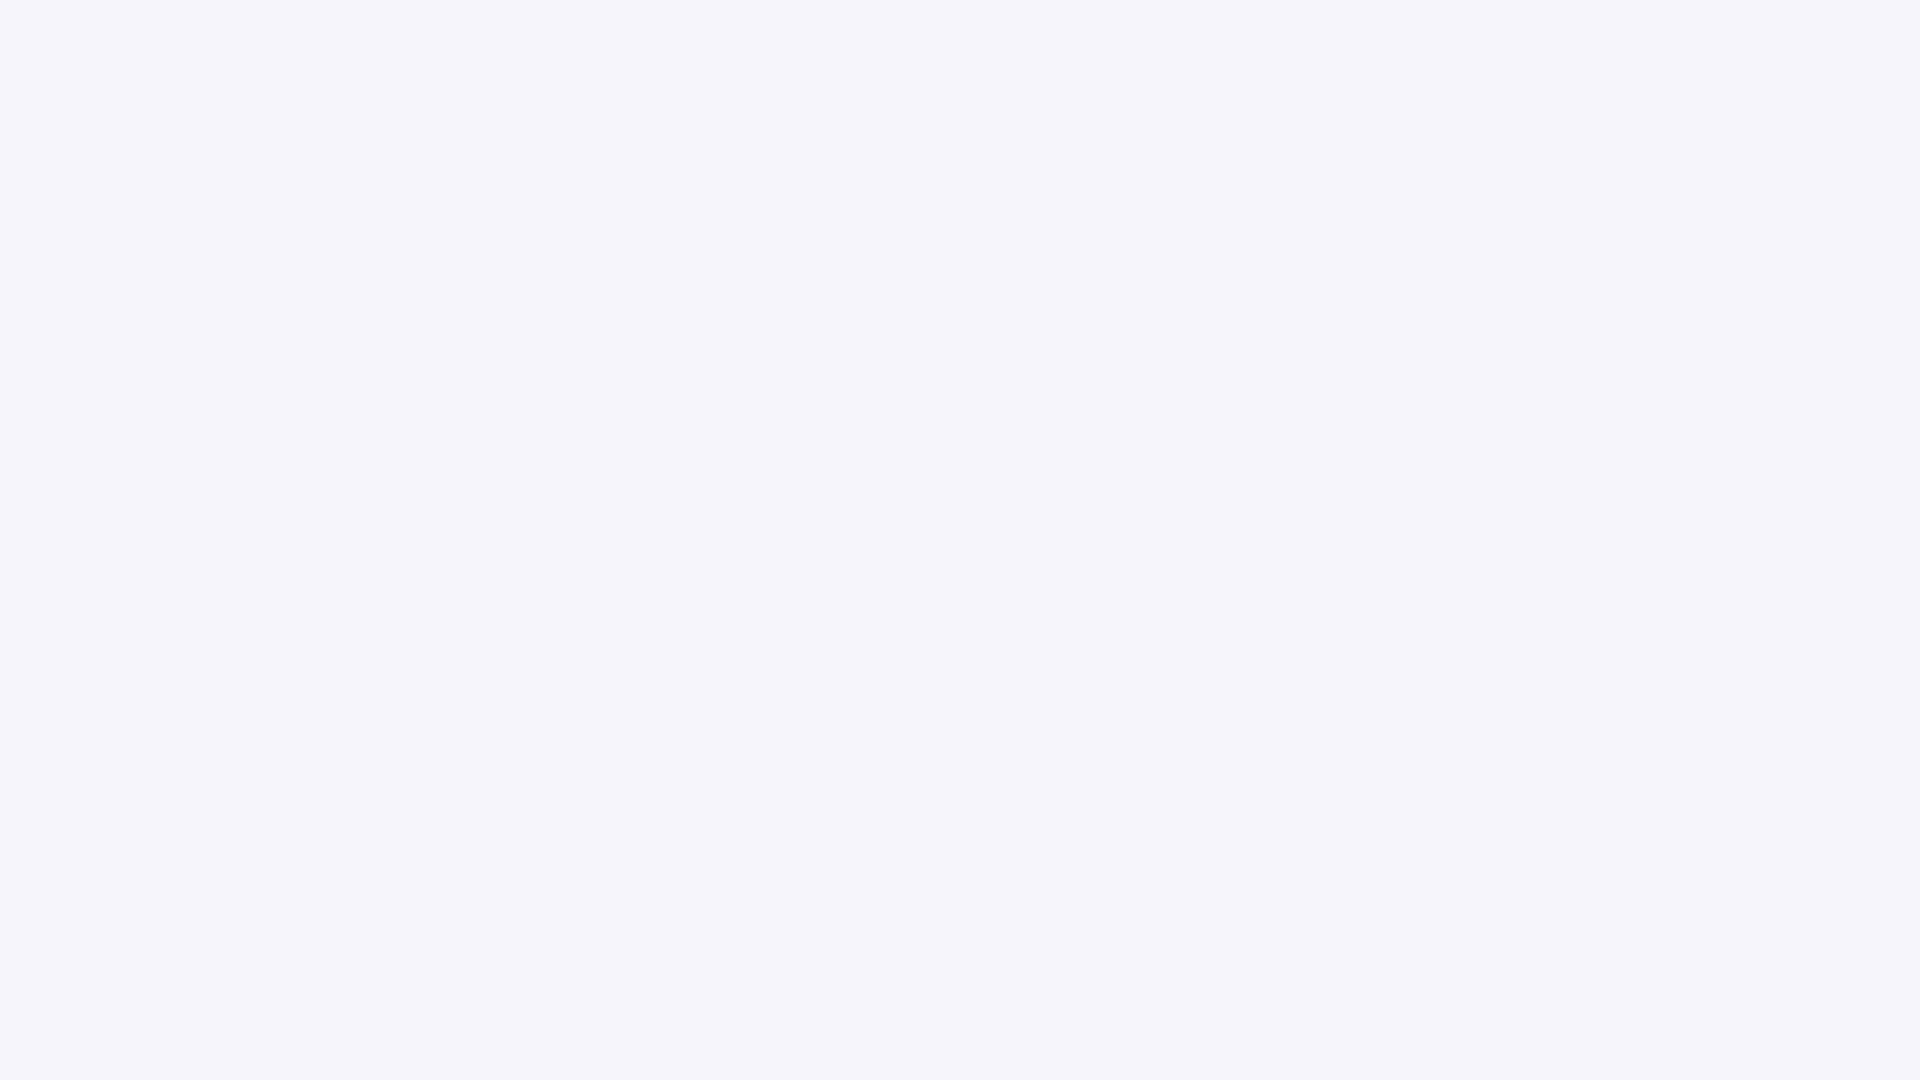

Page loaded successfully (domcontentloaded state reached)
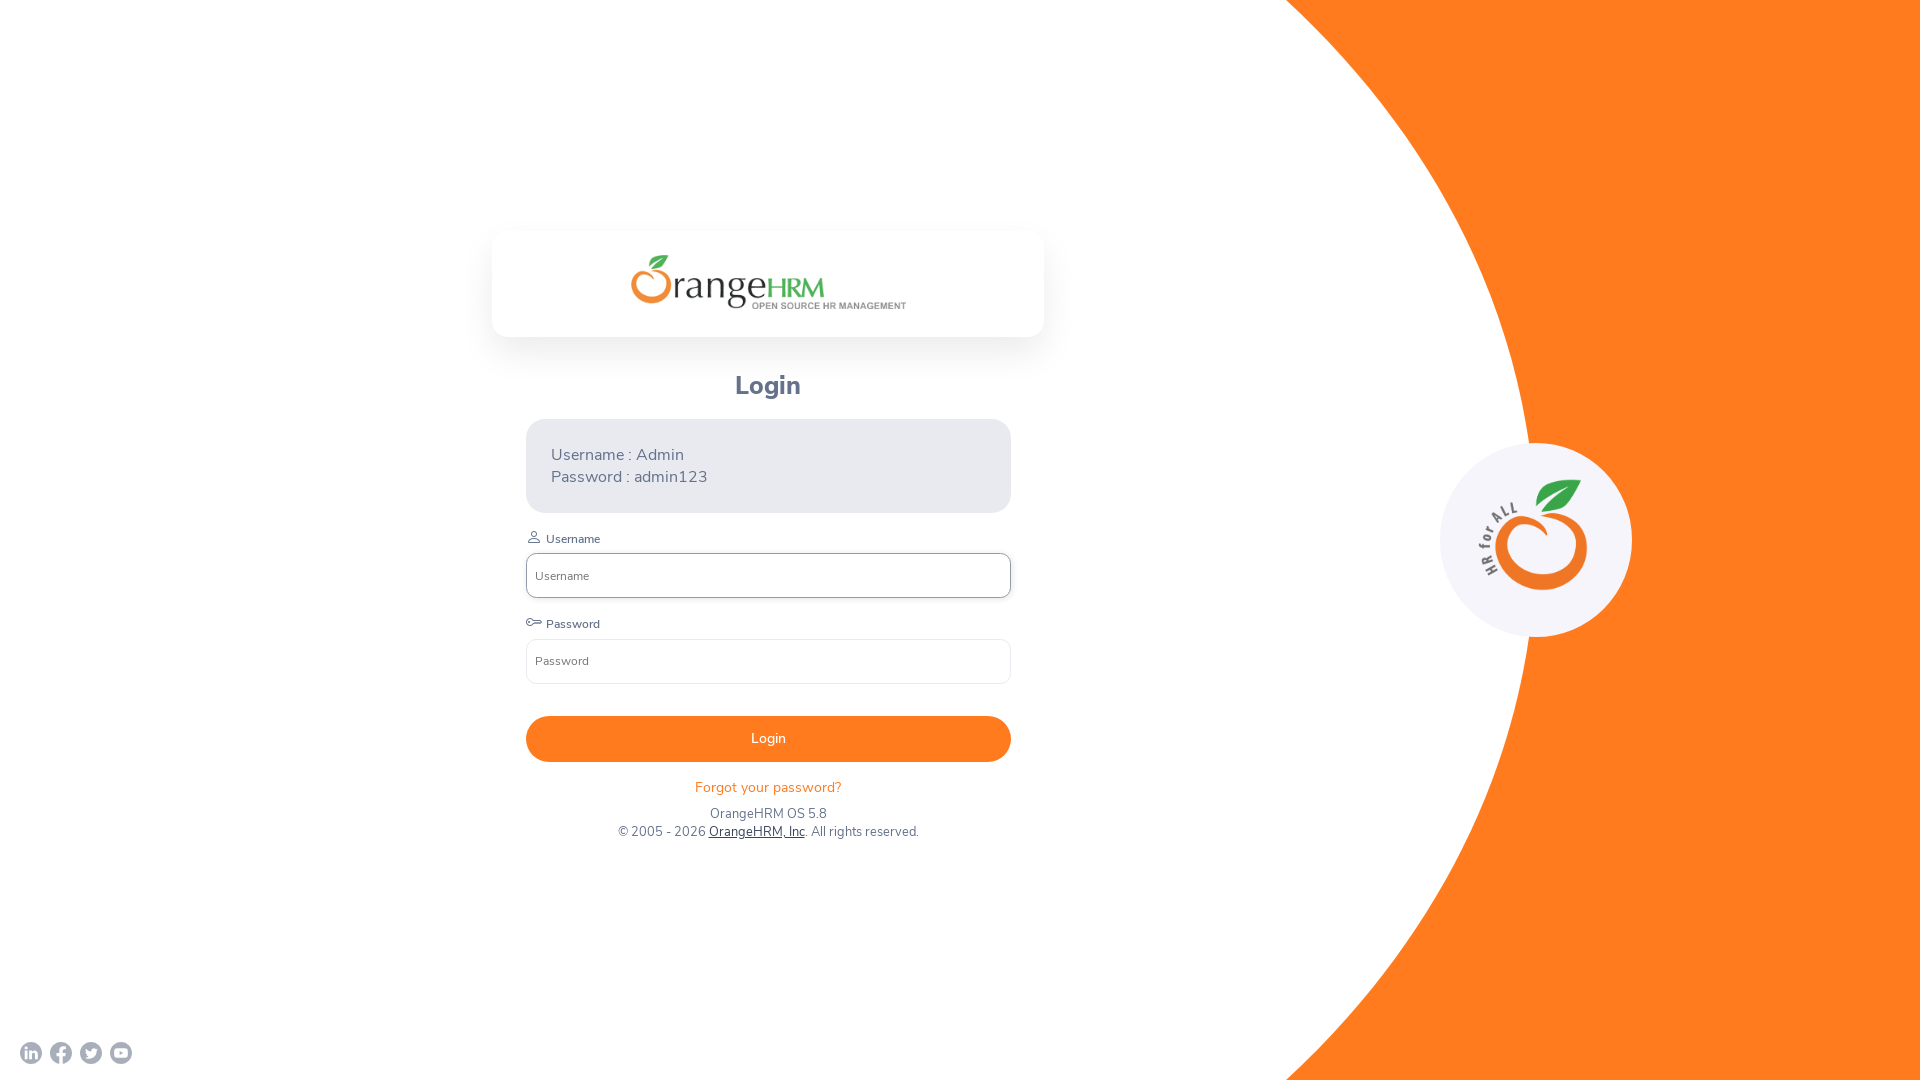

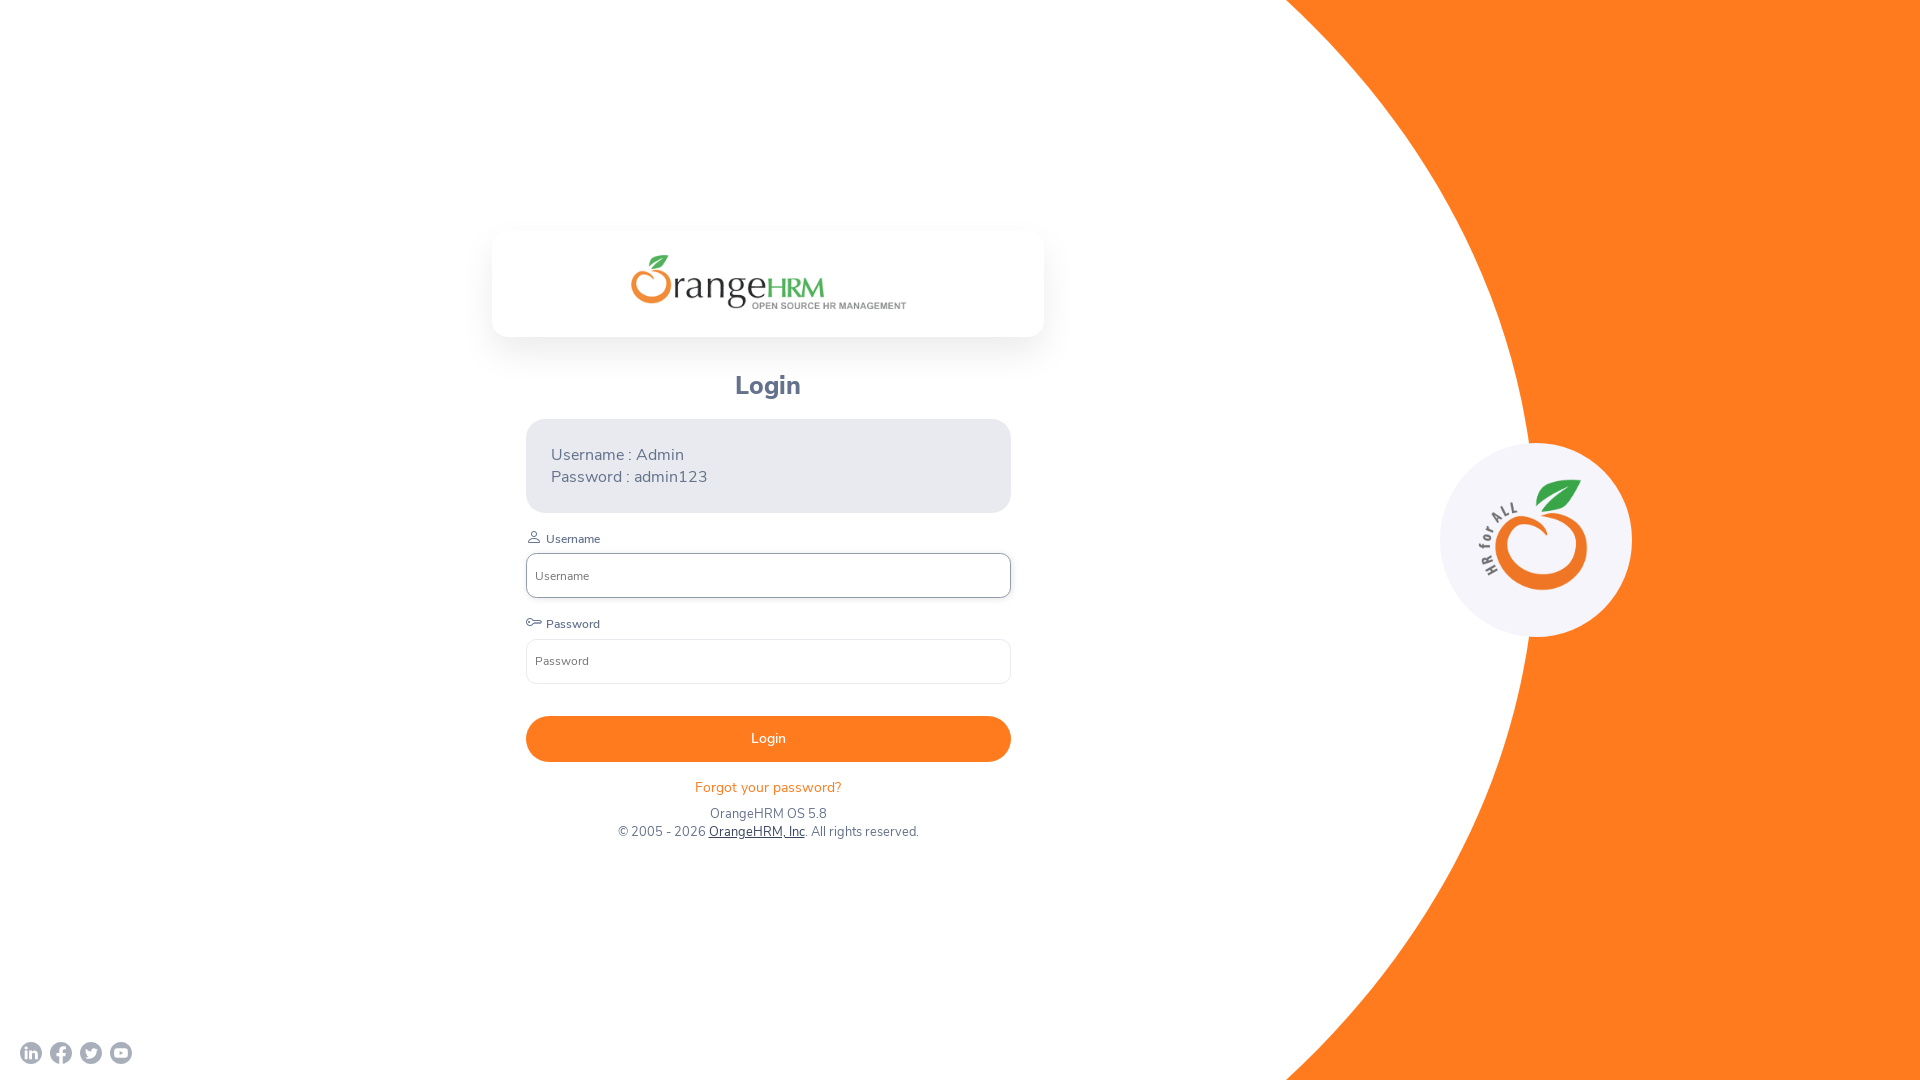